Tests date picker functionality by first typing a date directly into the input field, then using the date picker UI to navigate months/years and select a specific date (March 15, 2024).

Starting URL: https://testautomationpractice.blogspot.com/

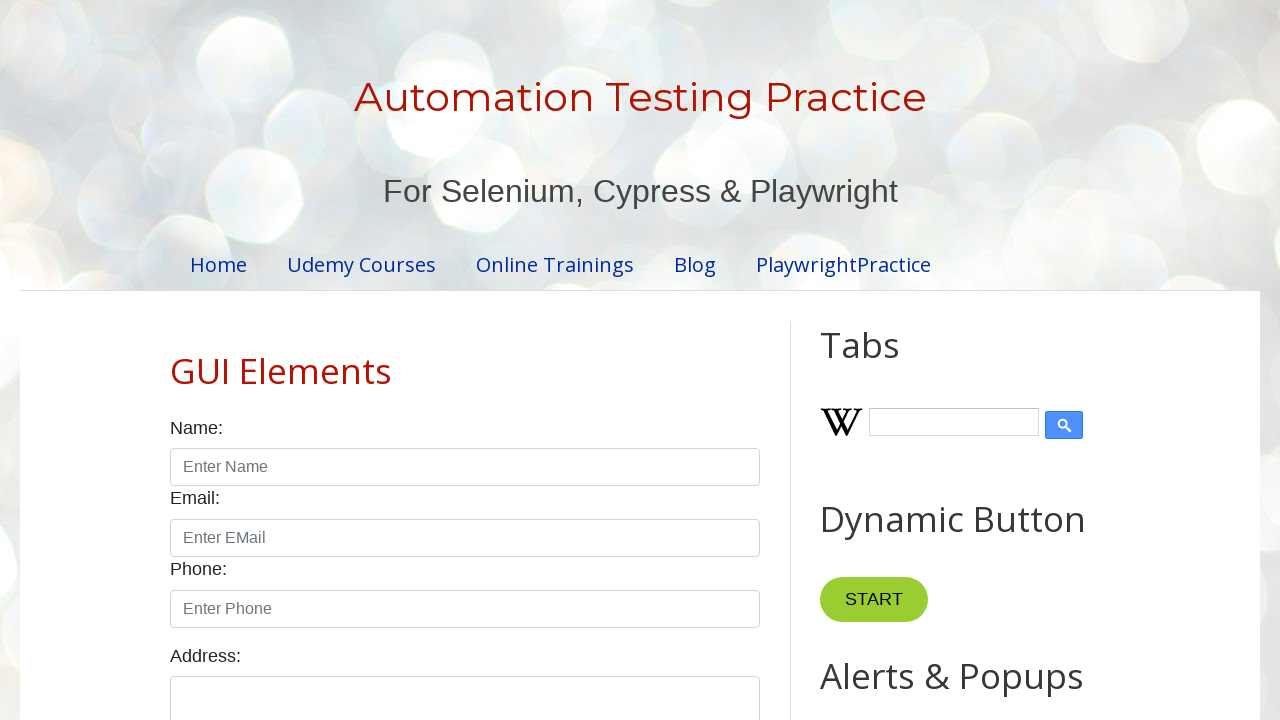

Located date picker input element
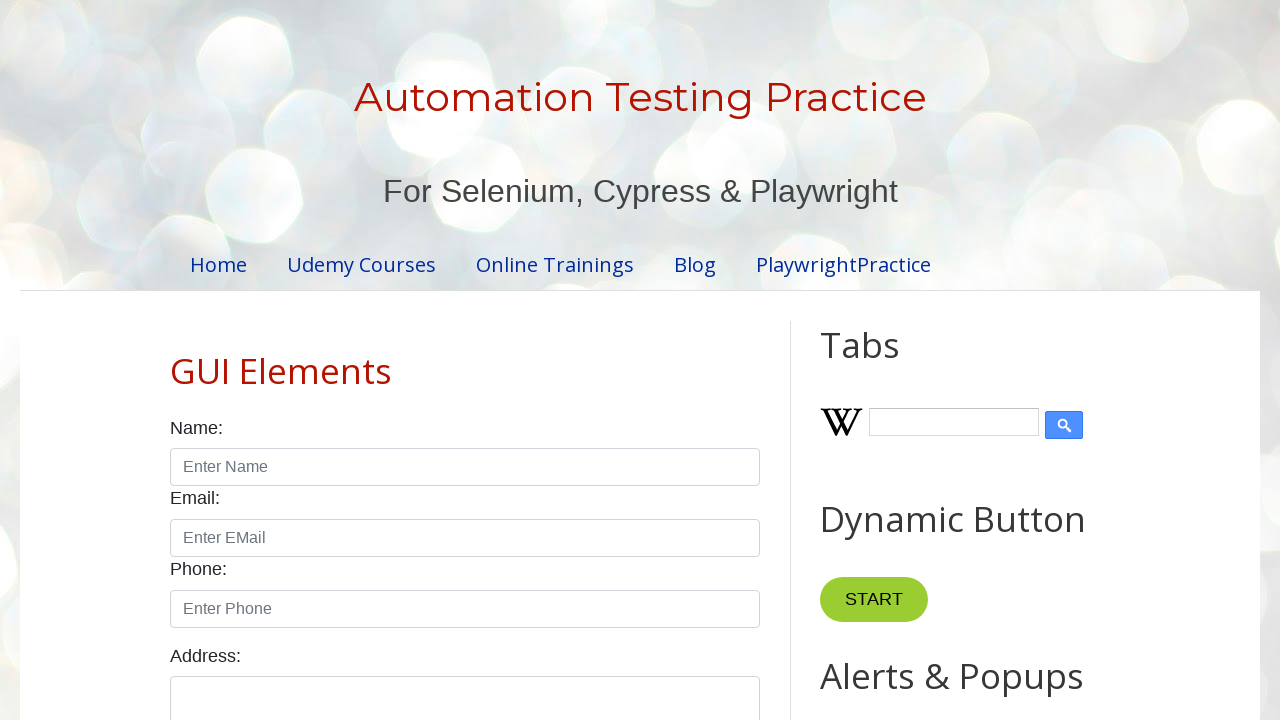

Scrolled date picker into view
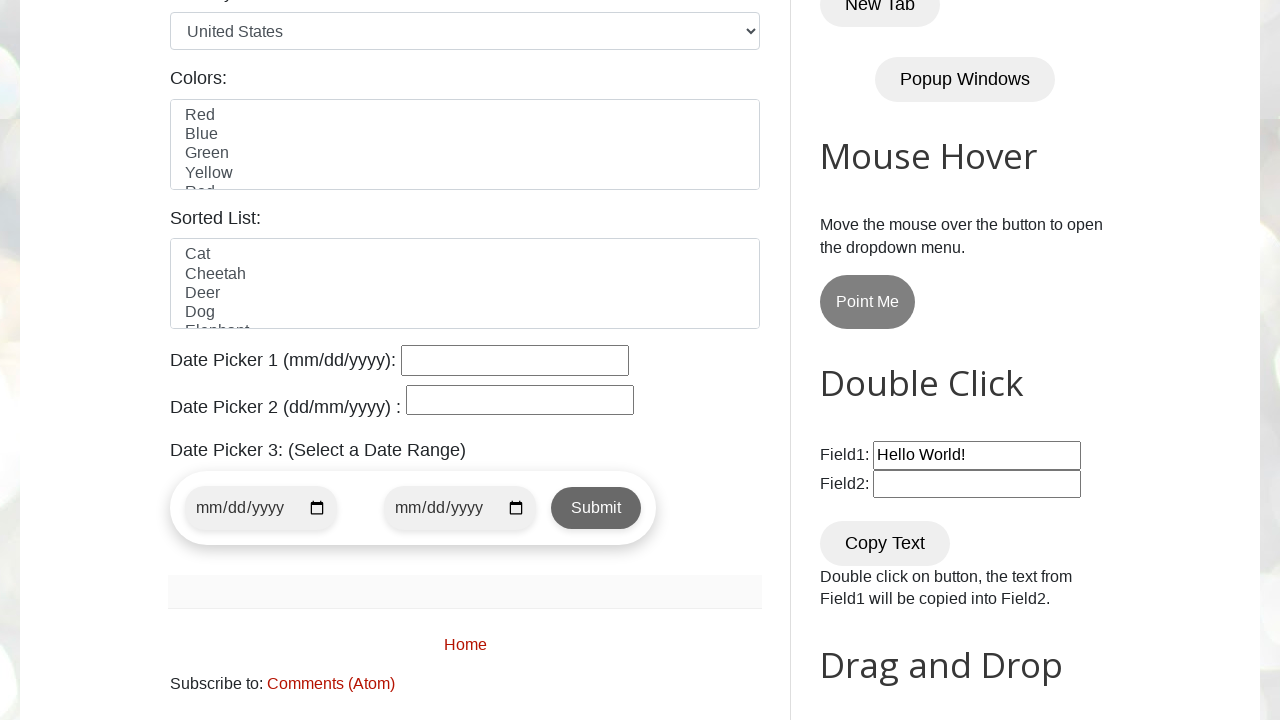

Clicked on date picker input field at (515, 360) on xpath=//input[@id="datepicker"]
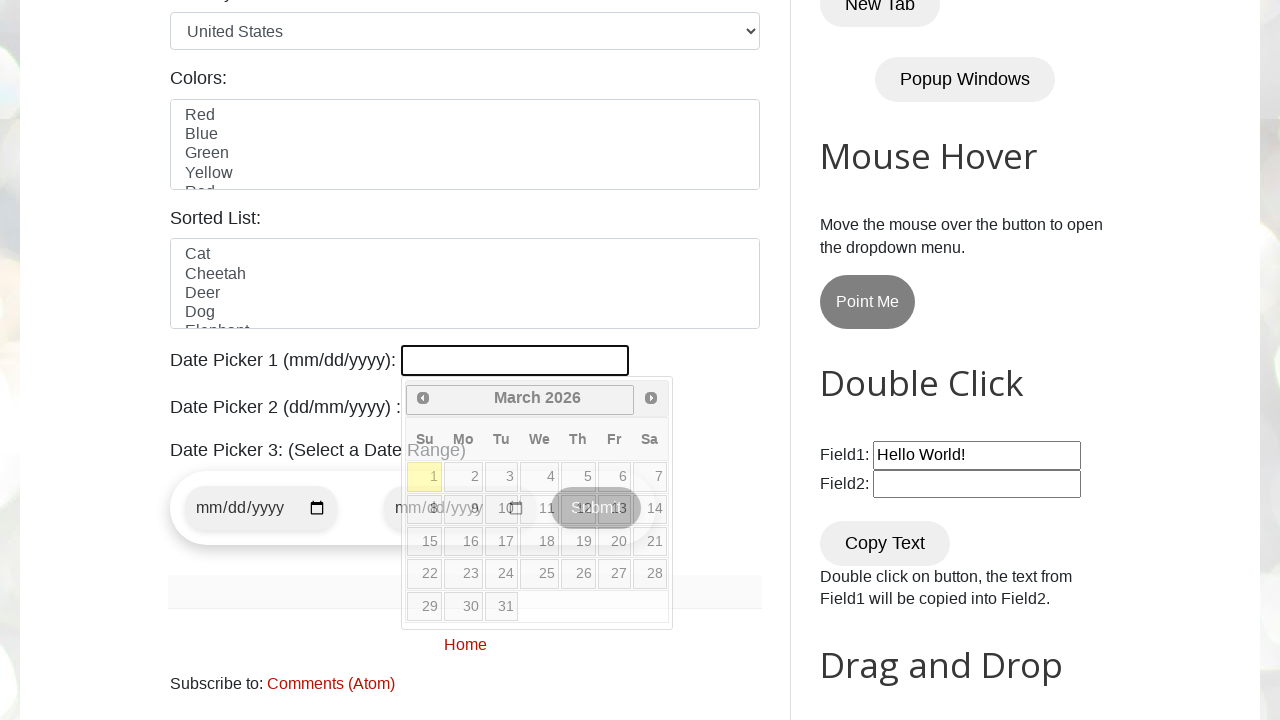

Typed date '12/12/2023' directly into date picker input
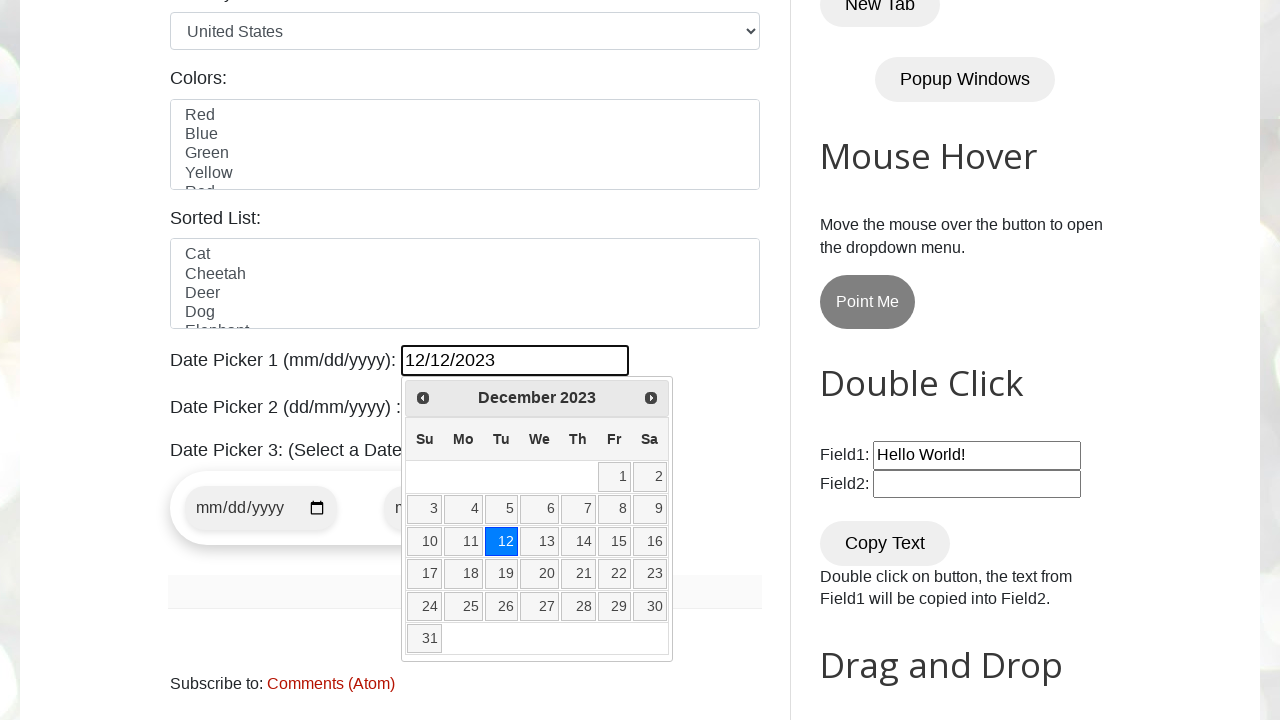

Clicked date picker input to open date picker UI at (515, 360) on xpath=//input[@id="datepicker"]
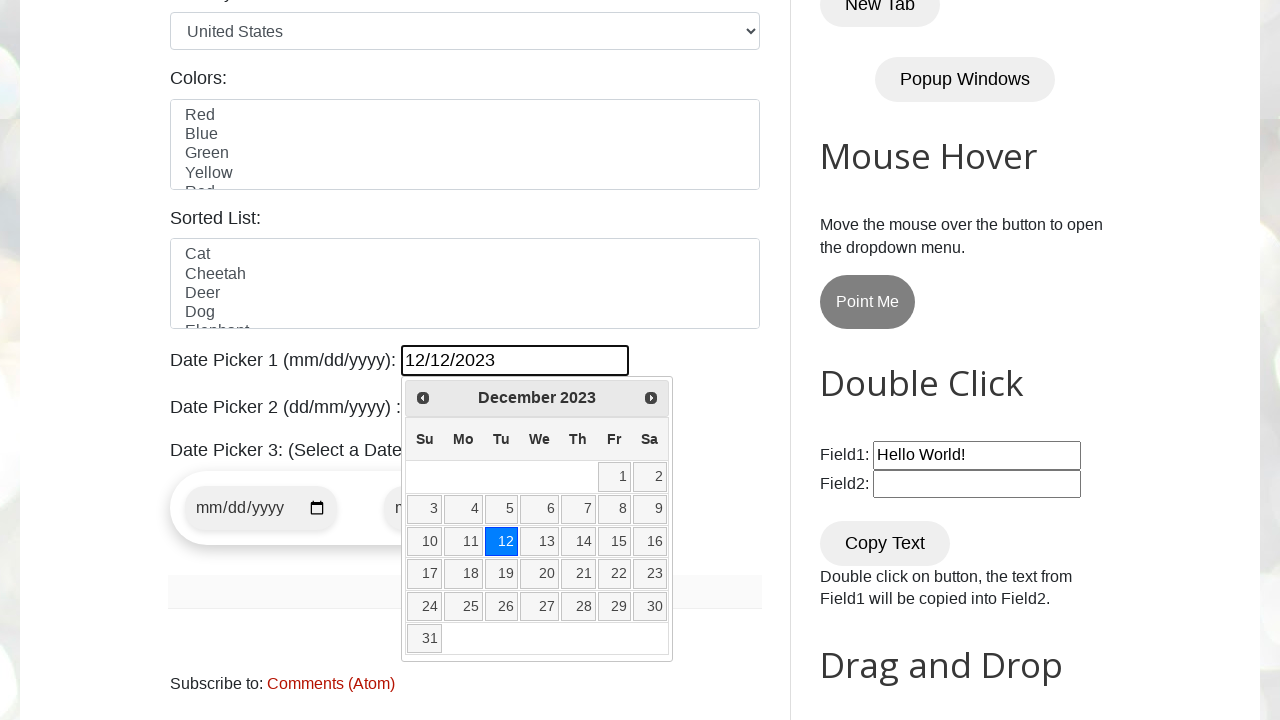

Clicked Next button to navigate to next month (currently at December 2023) at (651, 398) on [title="Next"]
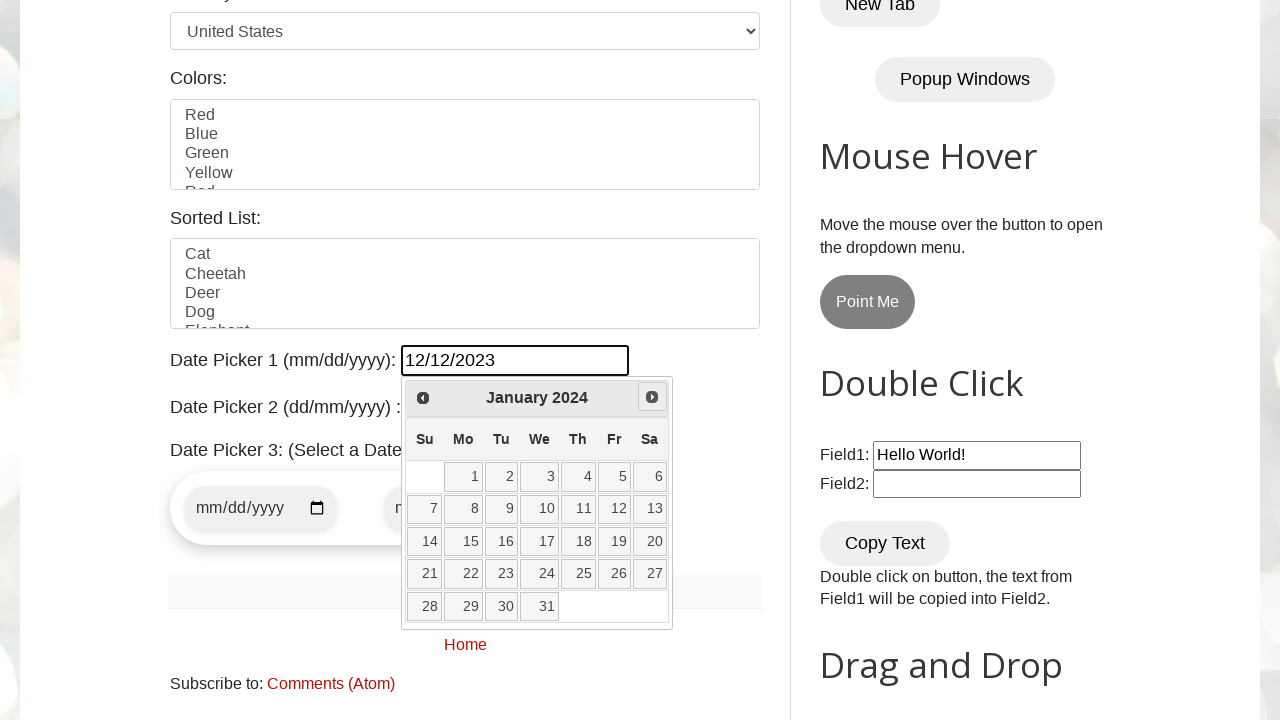

Clicked Next button to navigate to next month (currently at January 2024) at (652, 397) on [title="Next"]
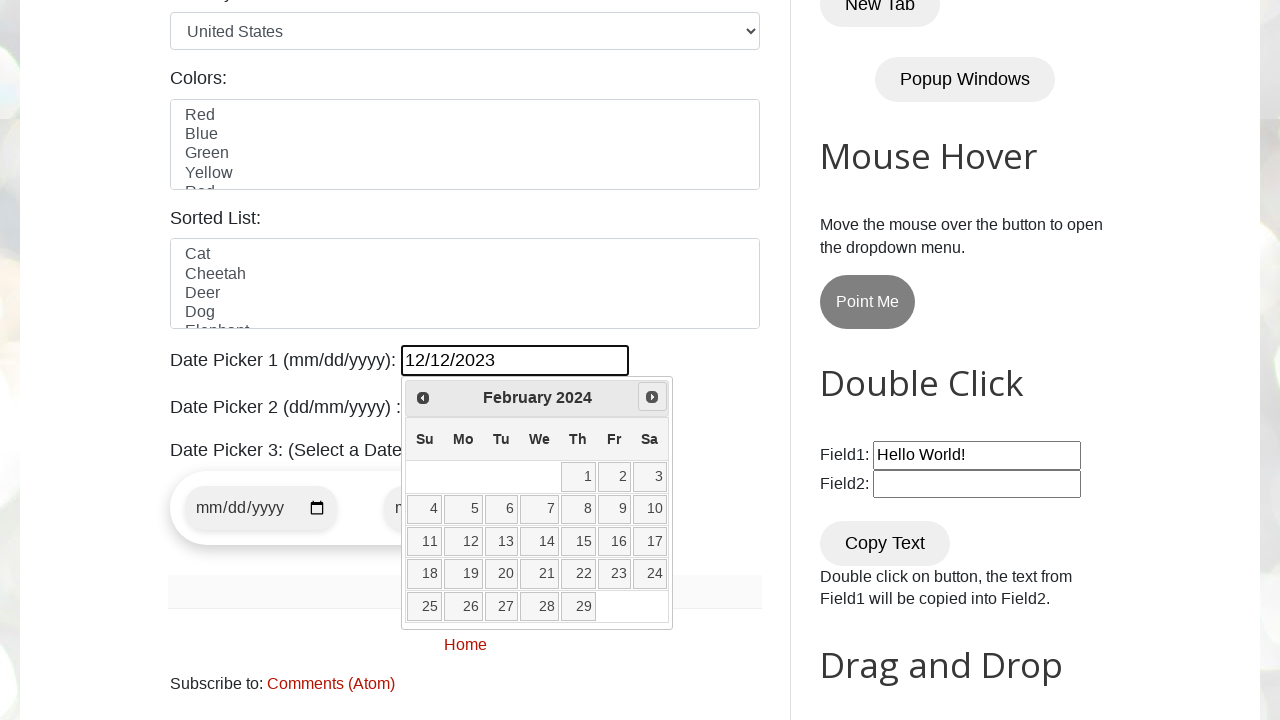

Clicked Next button to navigate to next month (currently at February 2024) at (652, 397) on [title="Next"]
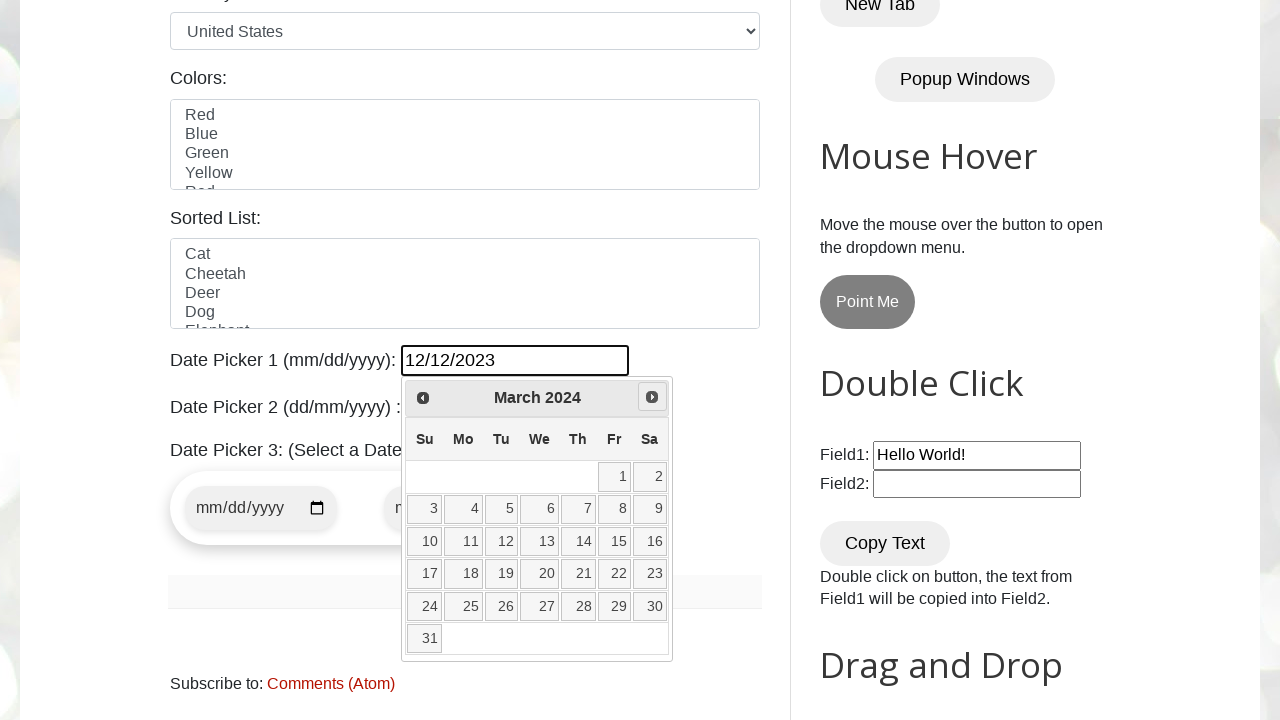

Navigated to target month/year: March 2024
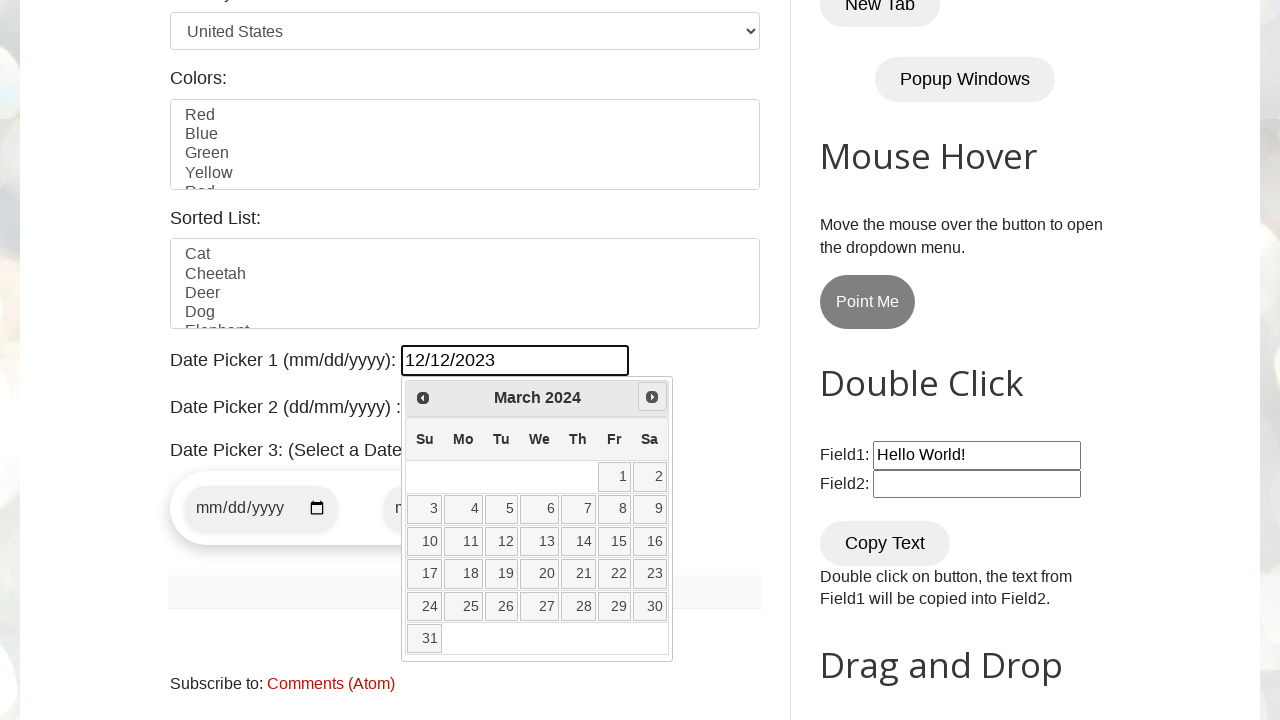

Clicked on day 15 in the date picker at (614, 542) on //a[@class='ui-state-default'][text()='15']
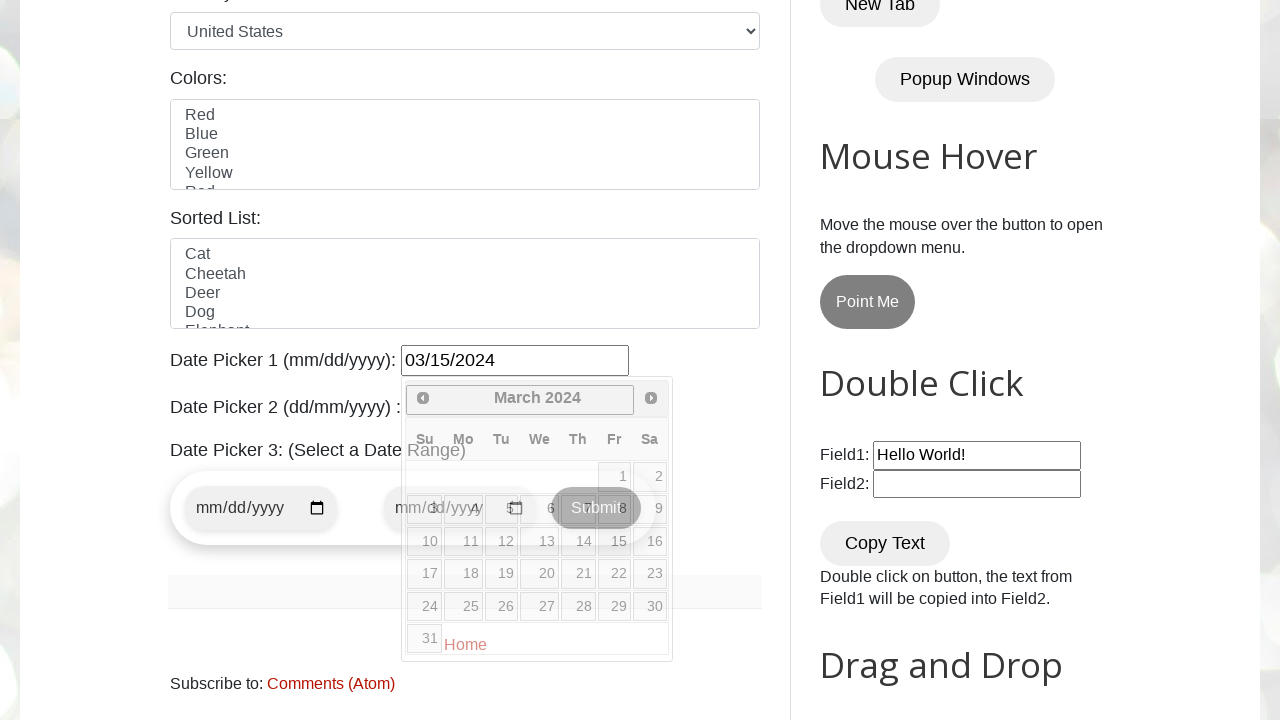

Waited 2000ms for date selection to complete
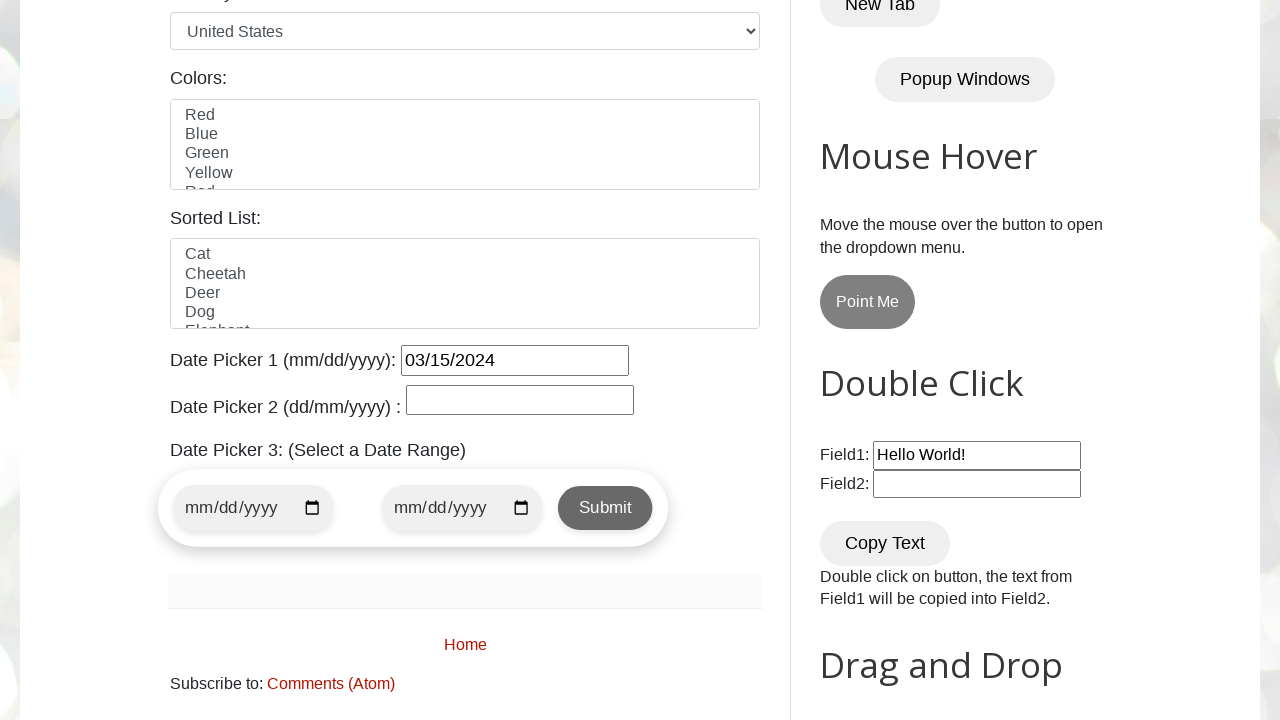

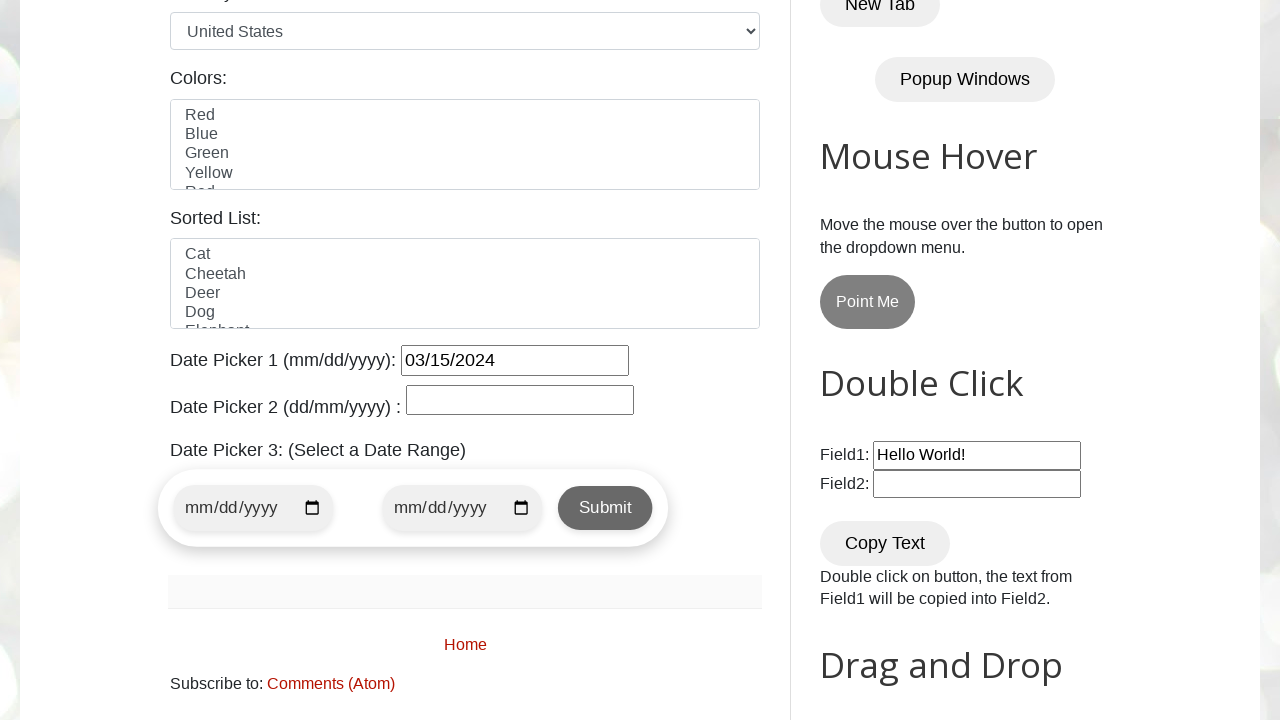